Tests mouse actions including hovering over menu items and opening links in new tabs

Starting URL: https://www.mphasis.com/home.html

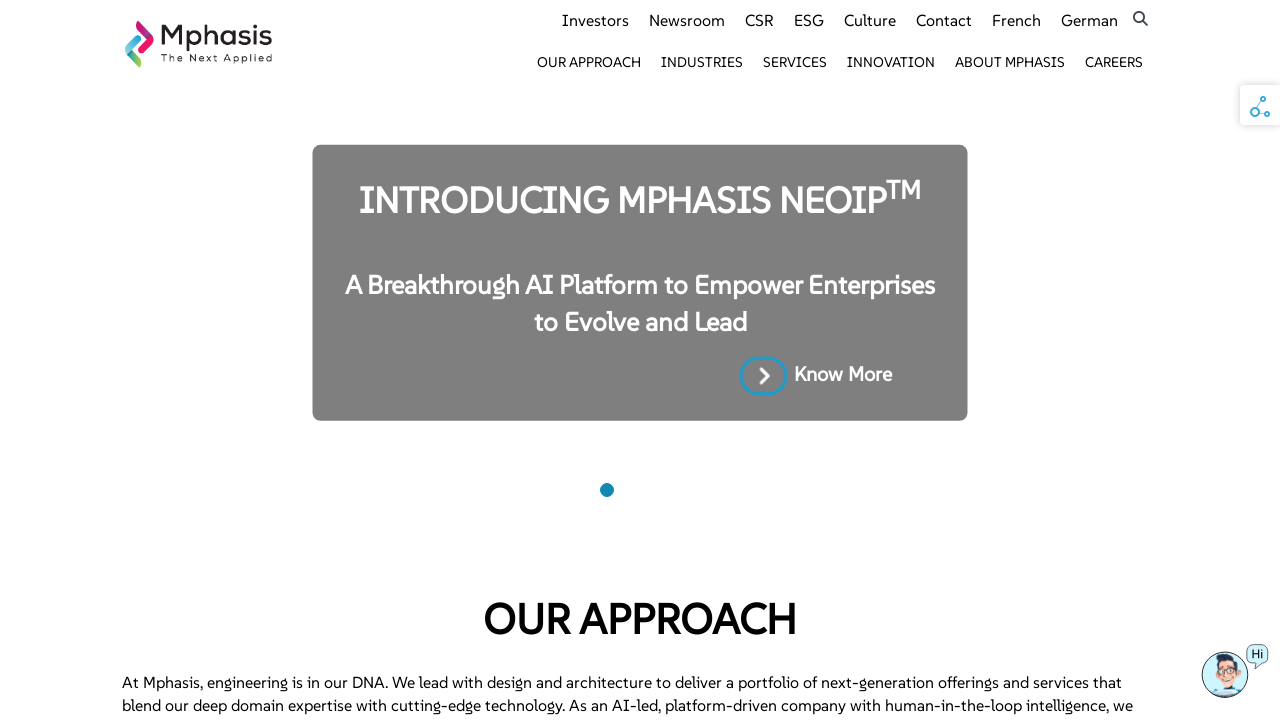

Hovered over Industries menu item at (702, 62) on xpath=//a[text()='Industries']
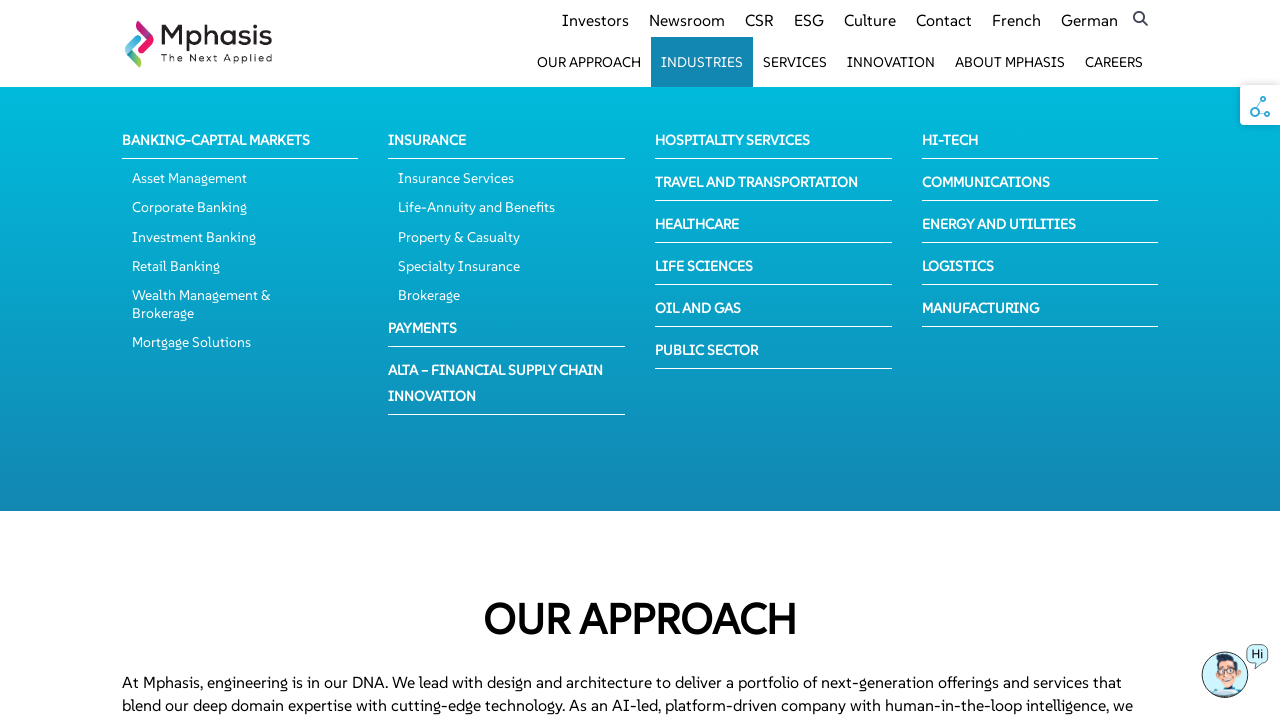

Waited 3 seconds for submenu to appear
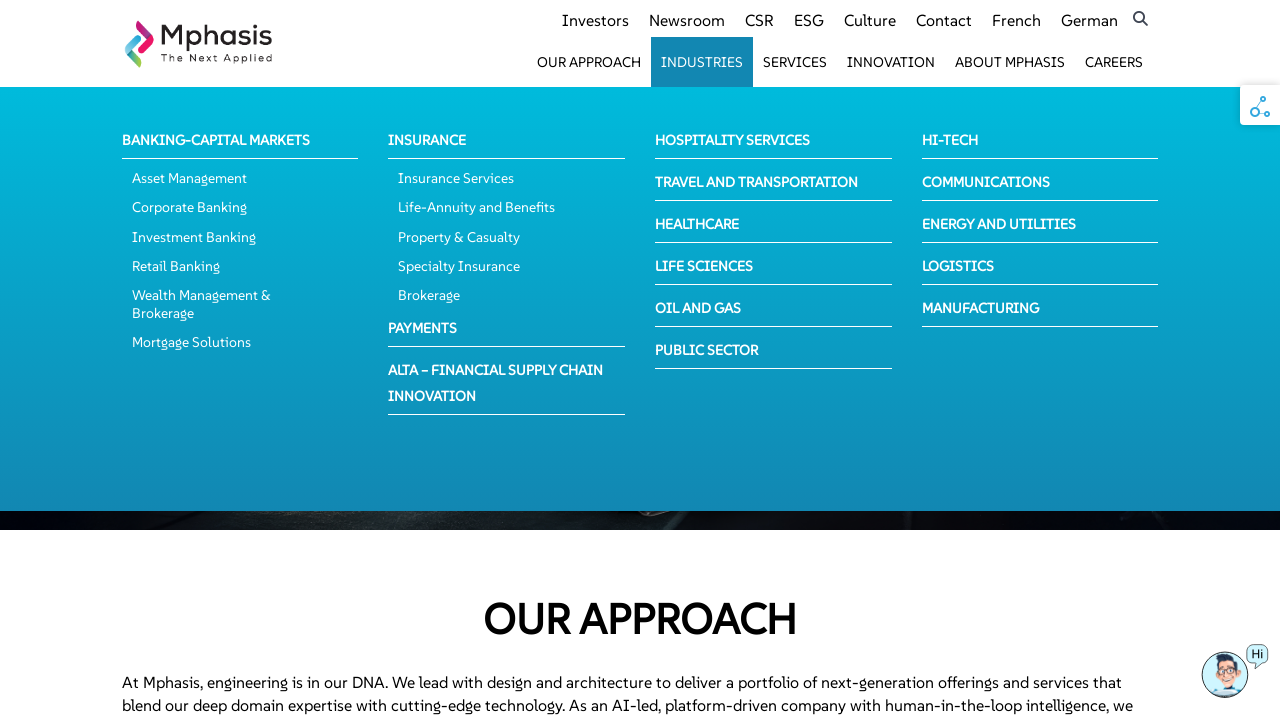

Ctrl+clicked Hospitality link to open in new tab at (732, 140) on //span[contains(text(),'Hospitality')]
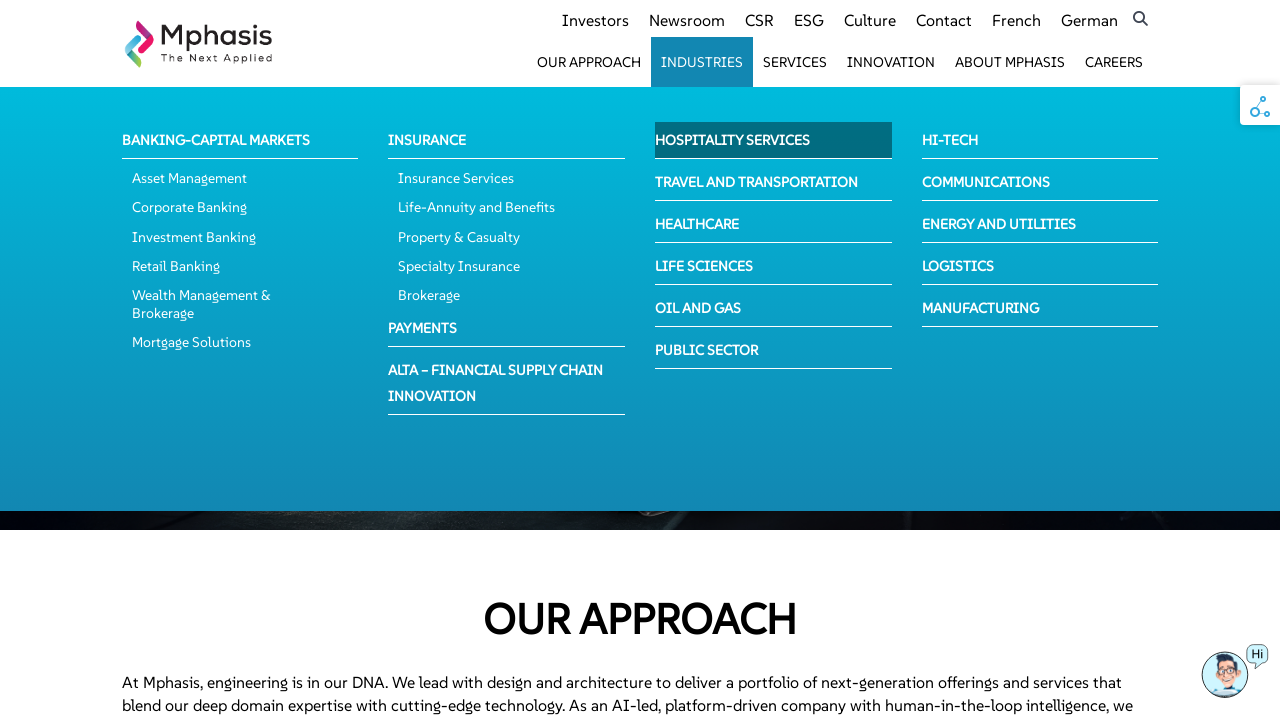

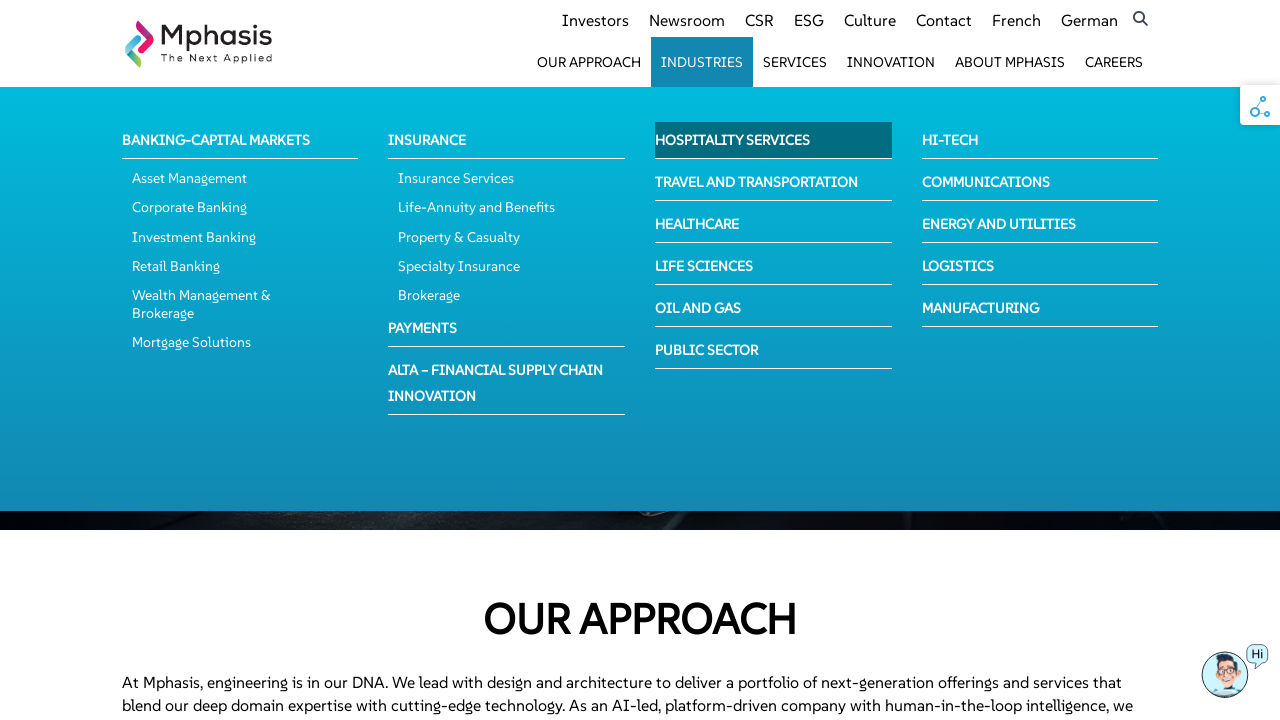